Fills out and submits an Angular practice form with various input types including text fields, email, password, checkbox, radio button, and validates the success message

Starting URL: https://www.rahulshettyacademy.com/angularpractice/

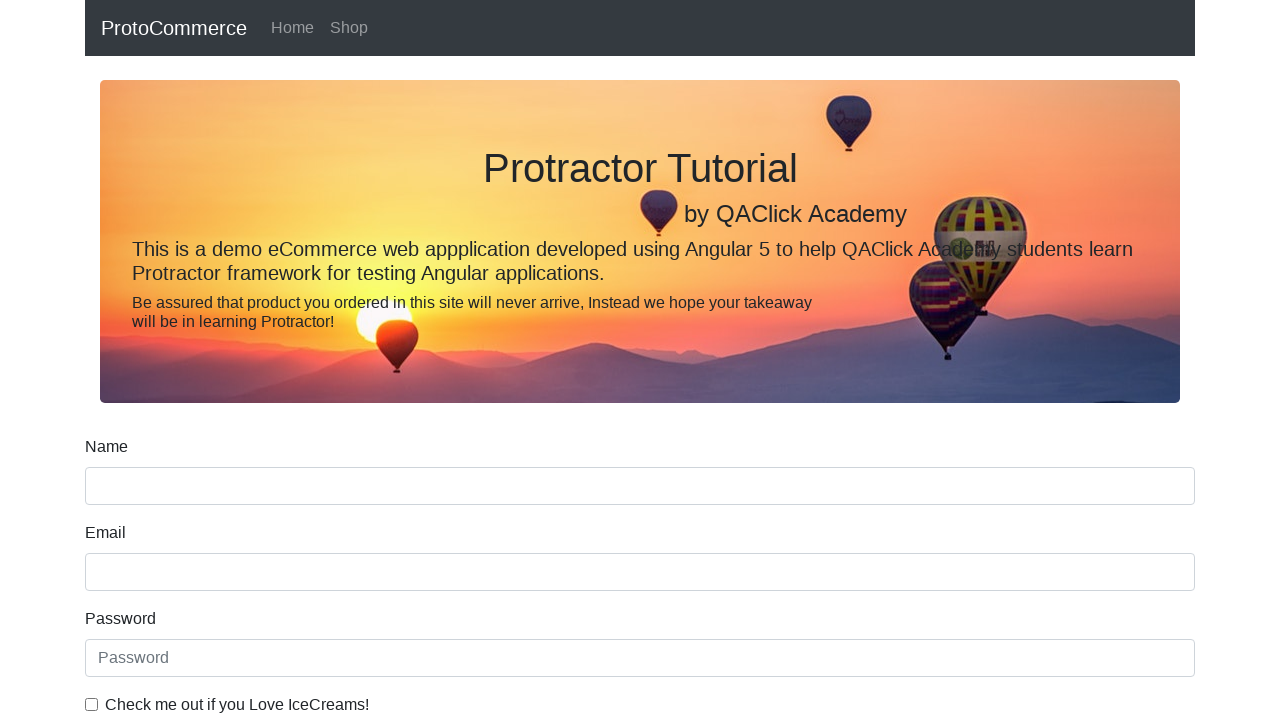

Filled name field with 'John Smith' on (//input[@type='text'])[1]
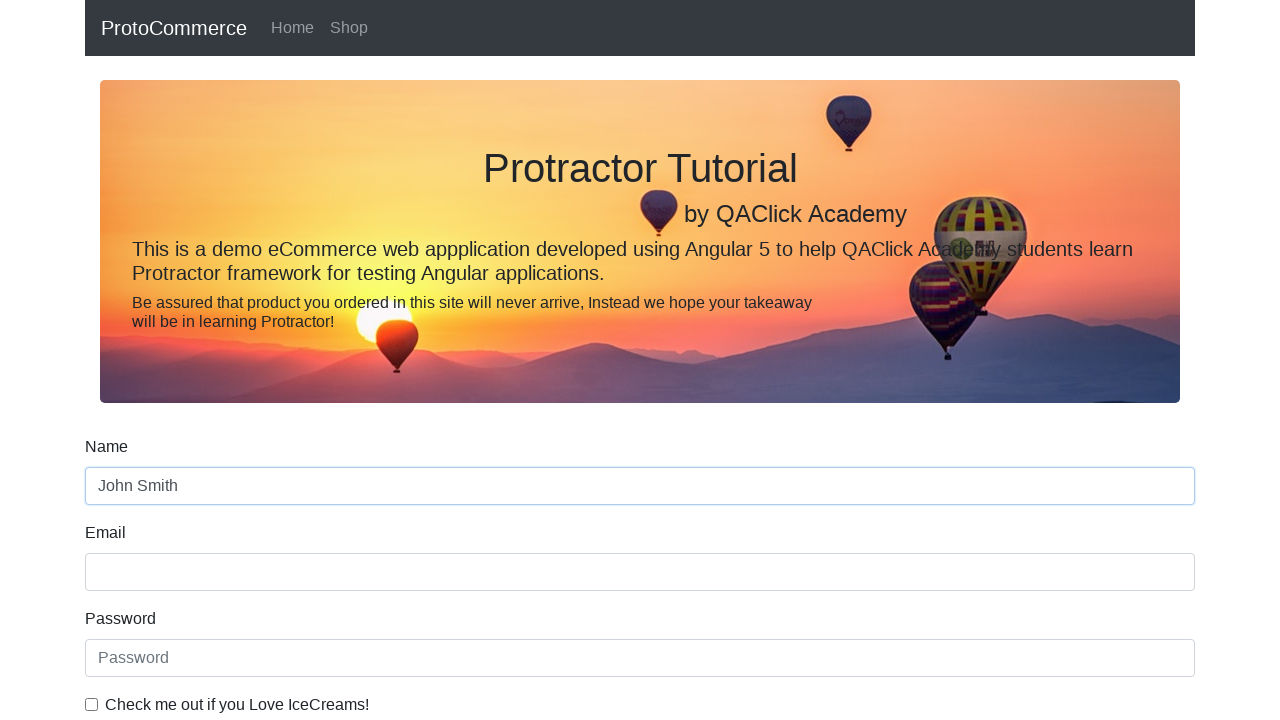

Filled email field with 'john.smith@example.com' on input[name='email']
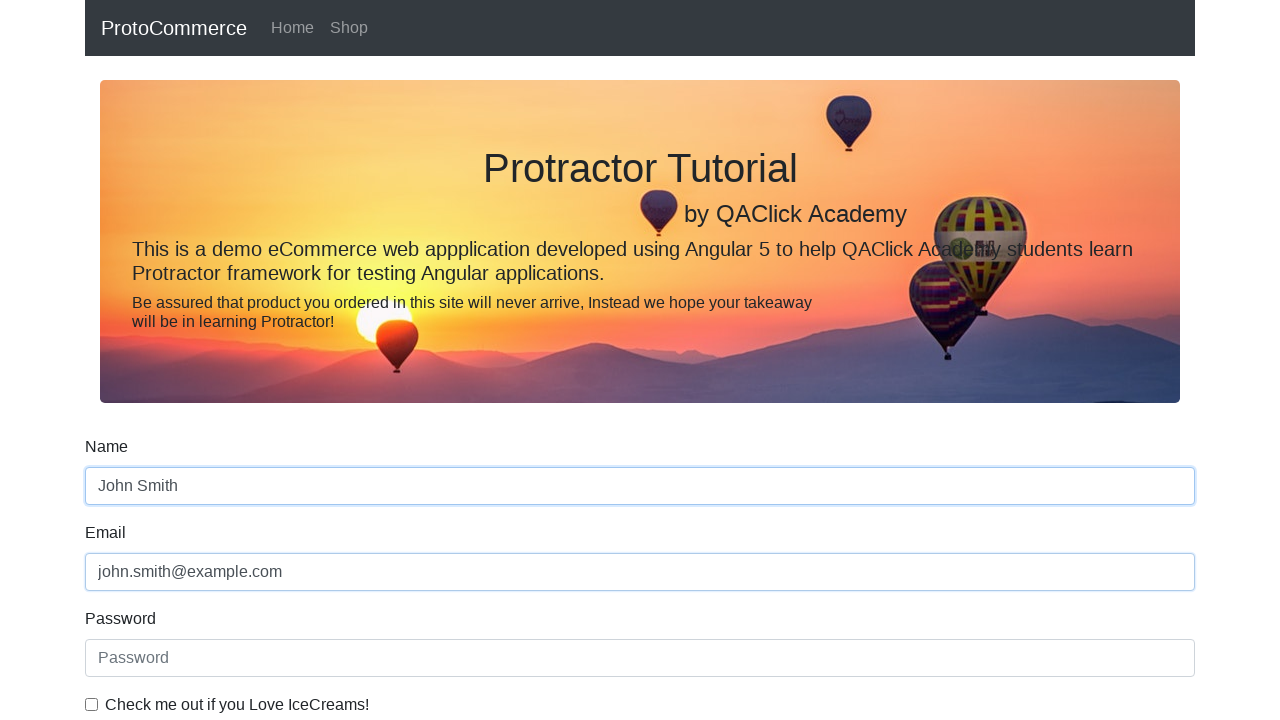

Filled password field with 'SecurePass123' on #exampleInputPassword1
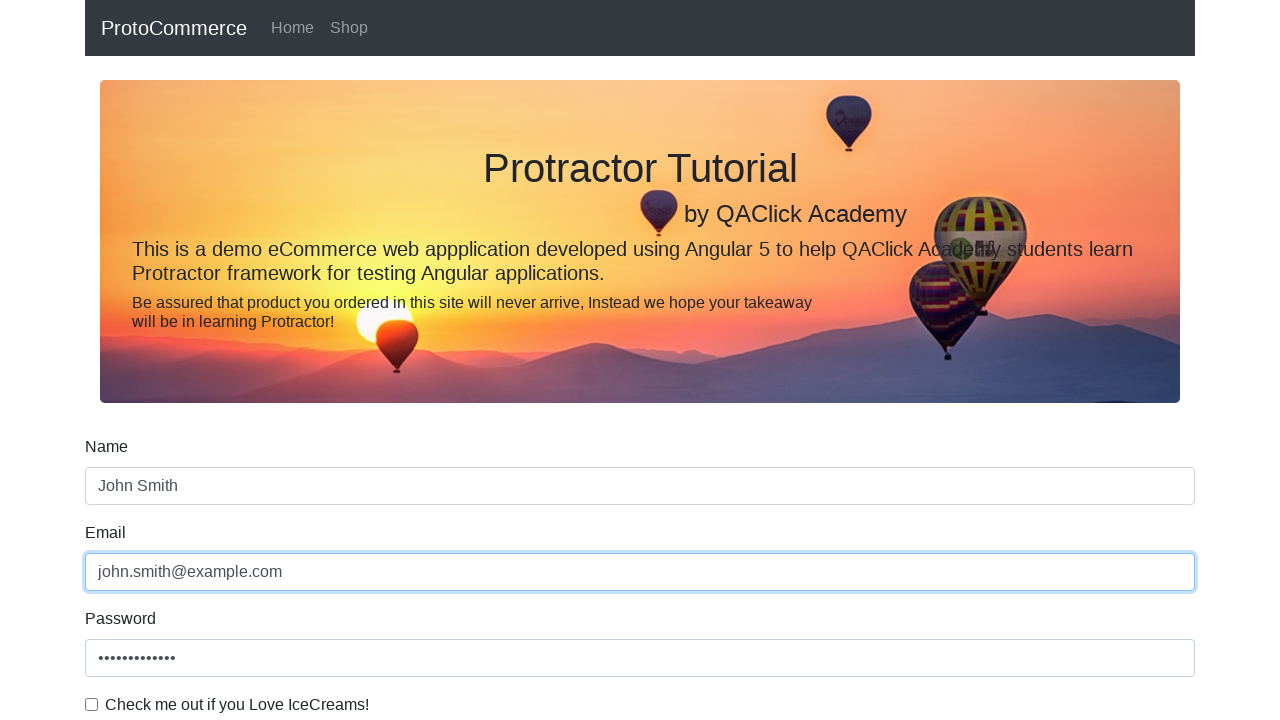

Checked the checkbox for agreement at (92, 704) on input[id='exampleCheck1']
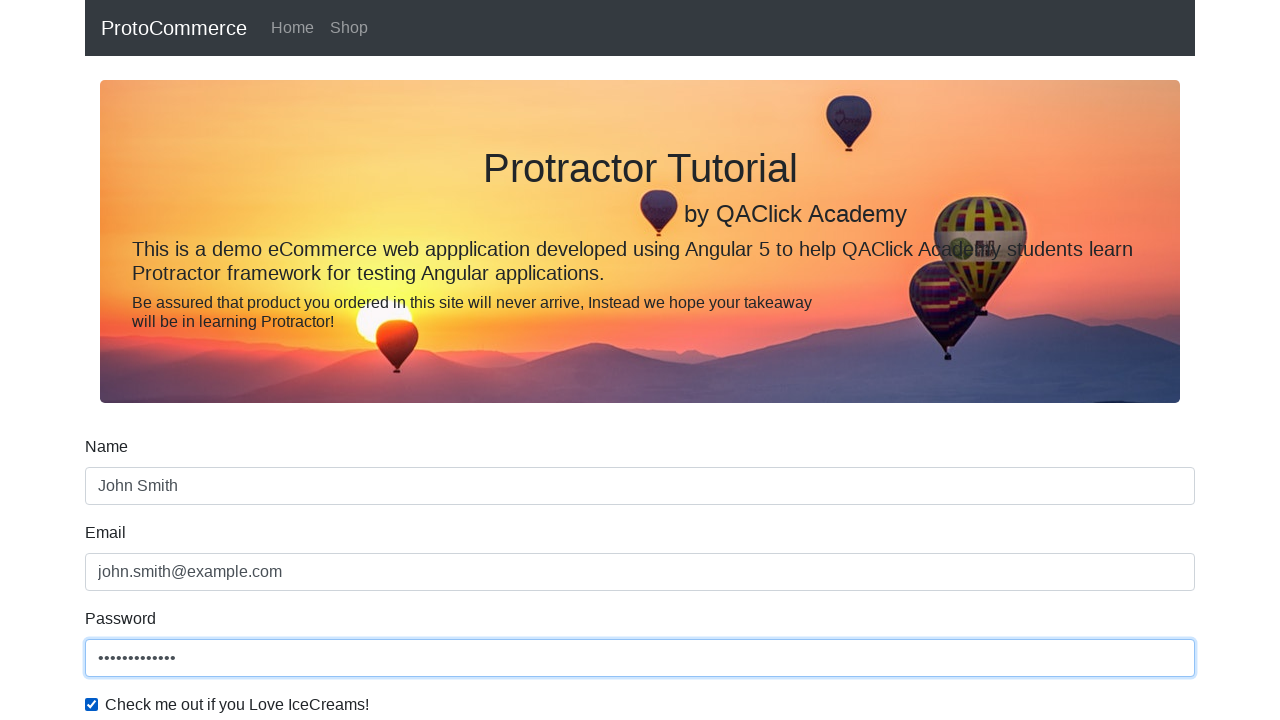

Selected radio button option 2 at (326, 360) on xpath=//input[@id='inlineRadio2']
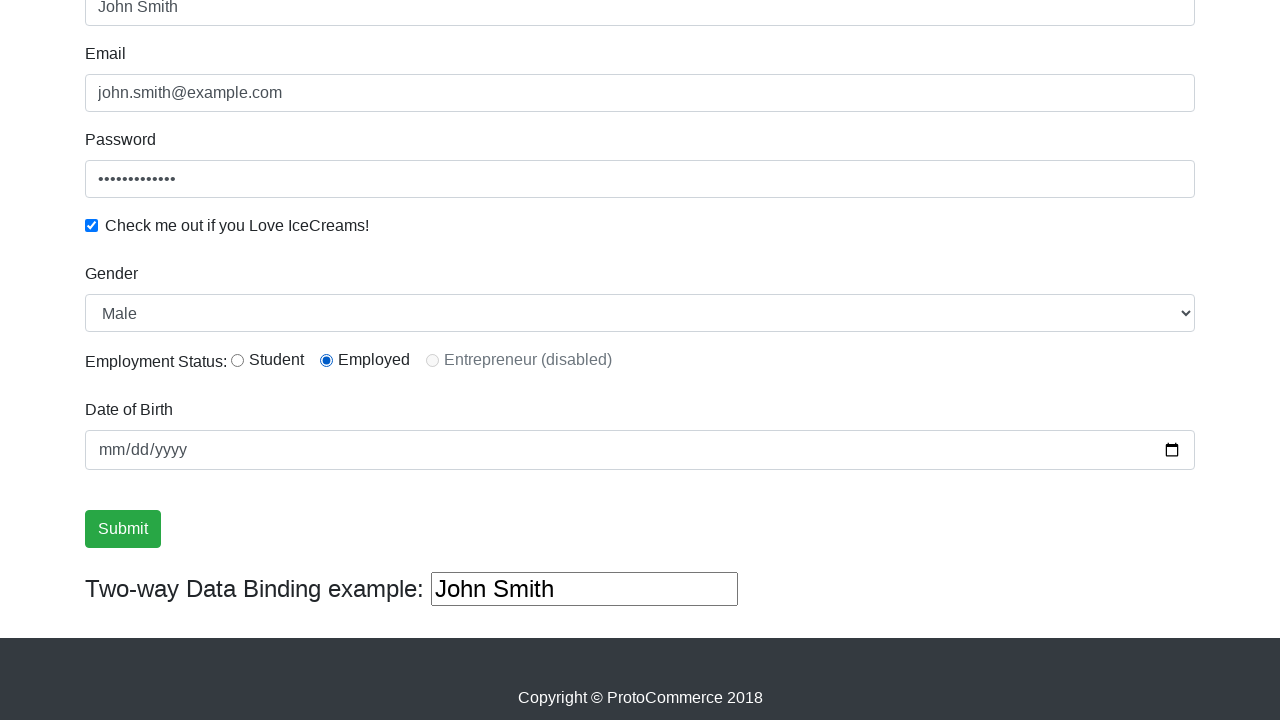

Filled description field with 'Test automation description' on (//input[@type='text'])[3]
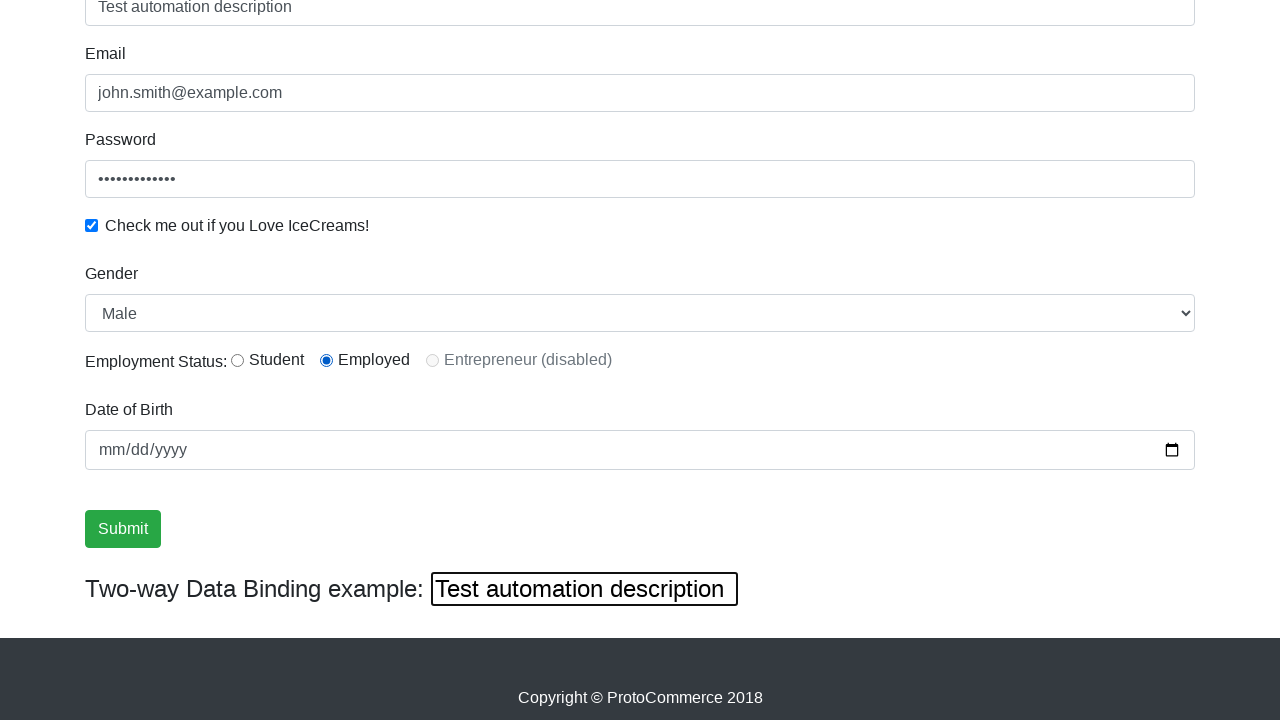

Clicked submit button to submit the form at (123, 529) on input[type='submit']
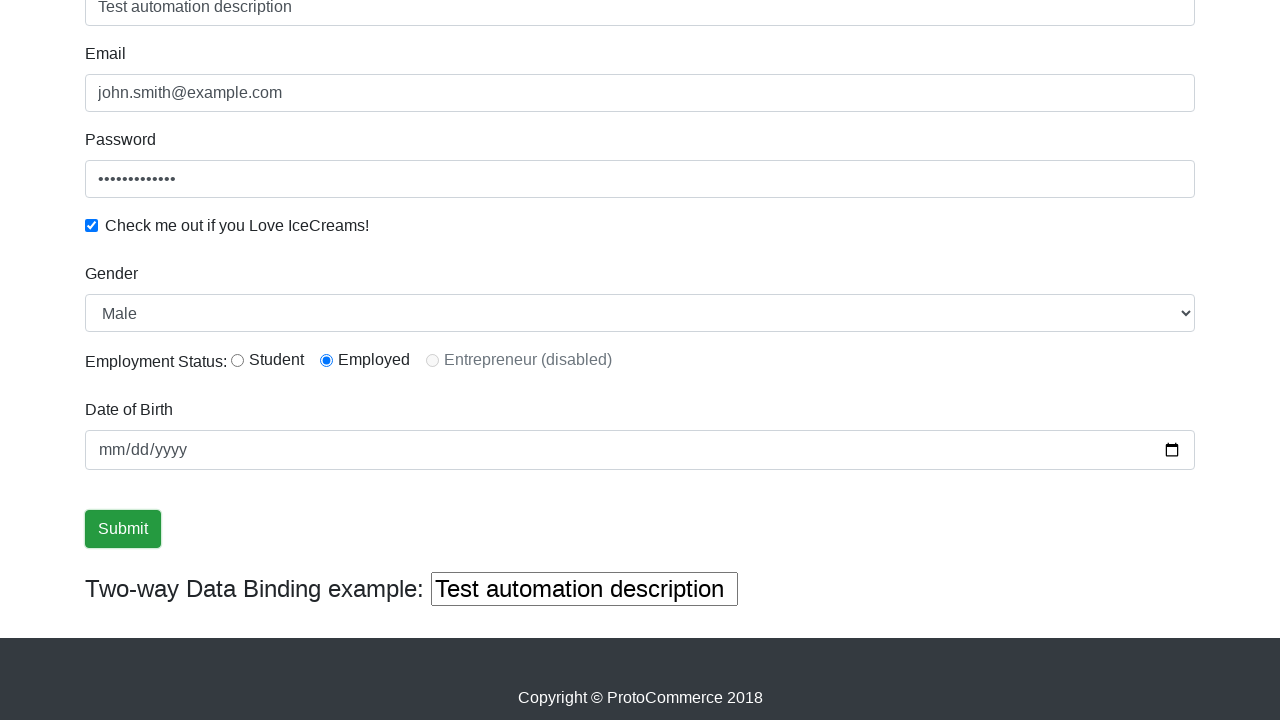

Form submission successful - success message appeared
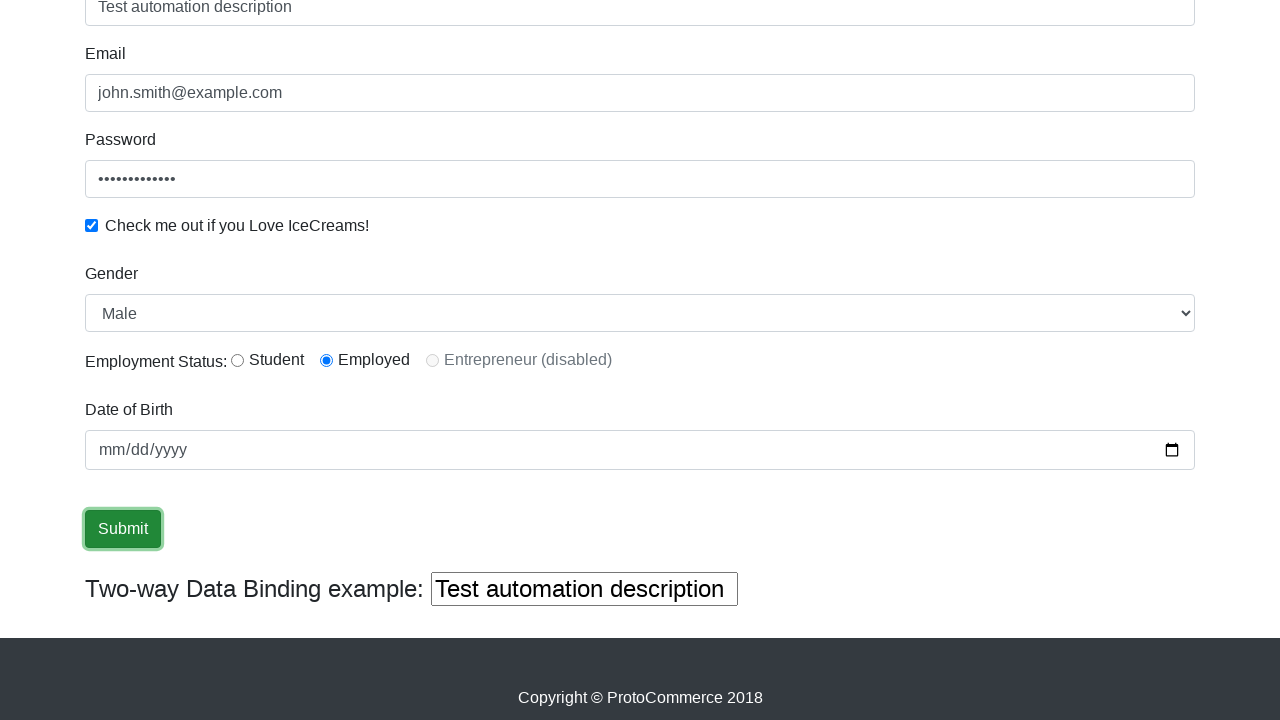

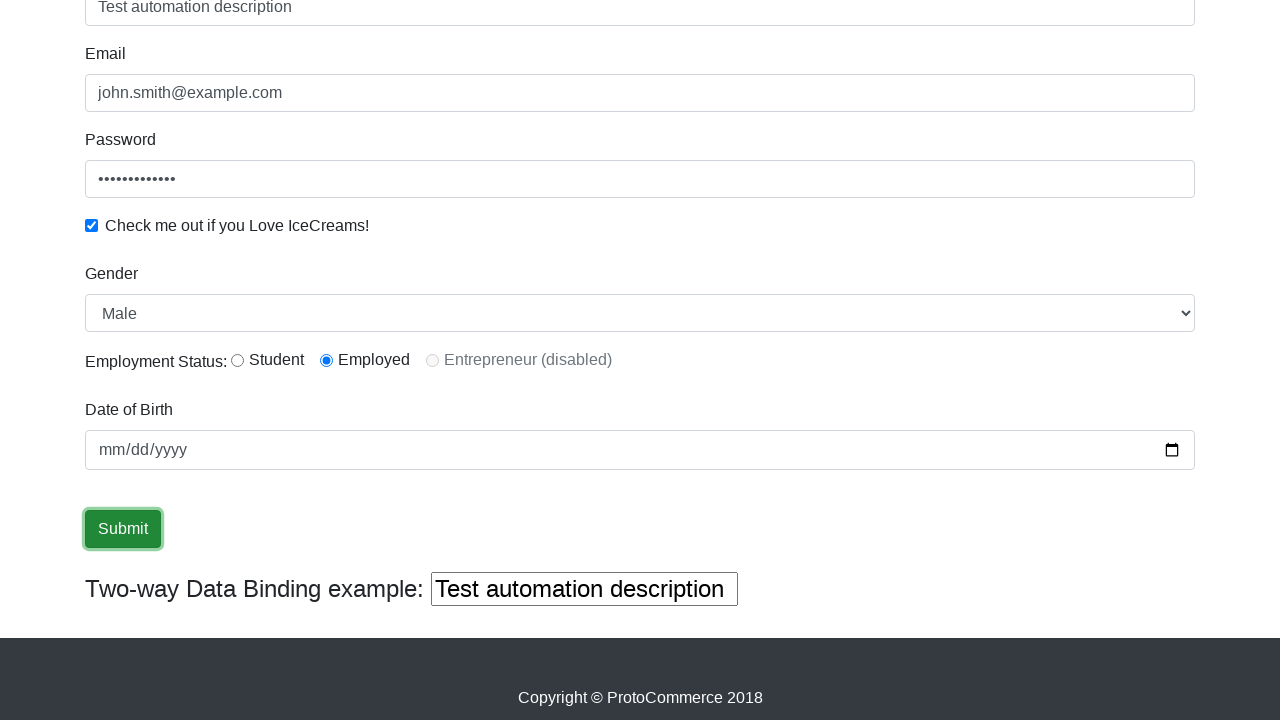